Tests clicking on the "Laptops" category link on the Demoblaze e-commerce demo site to navigate to the laptops product listing.

Starting URL: https://www.demoblaze.com/index.html

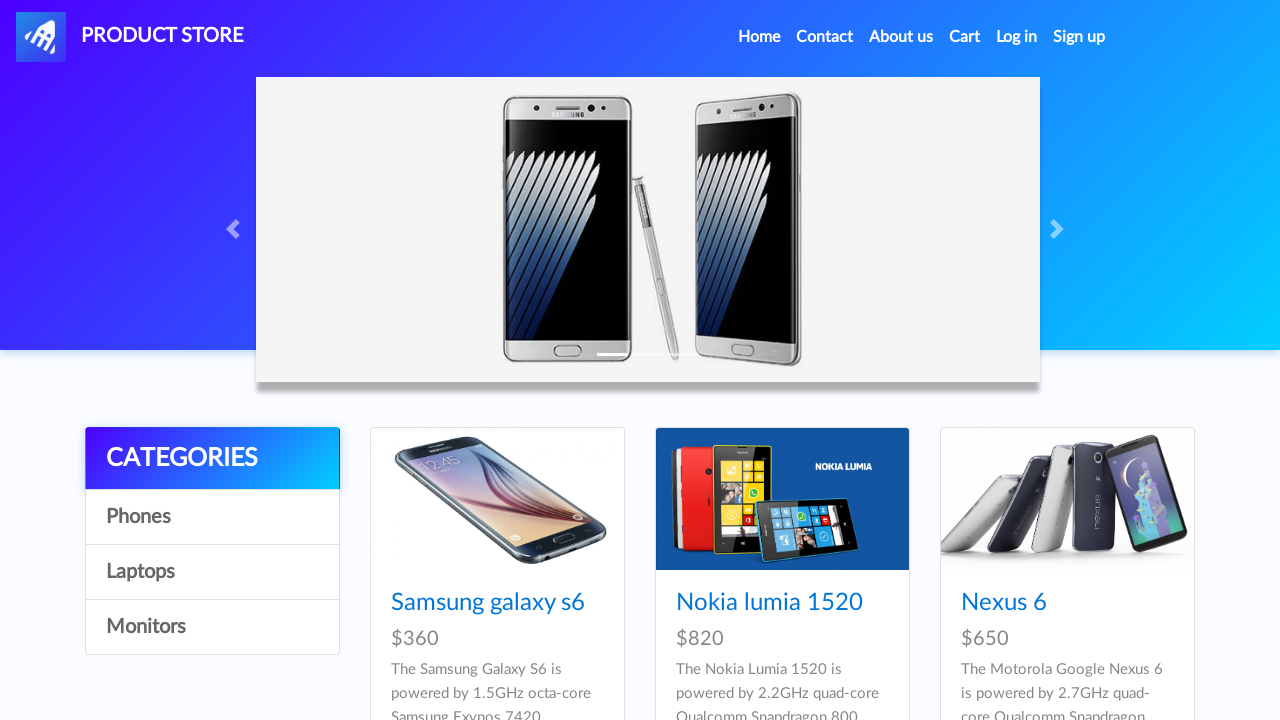

Waited for 'Laptops' category link to become visible
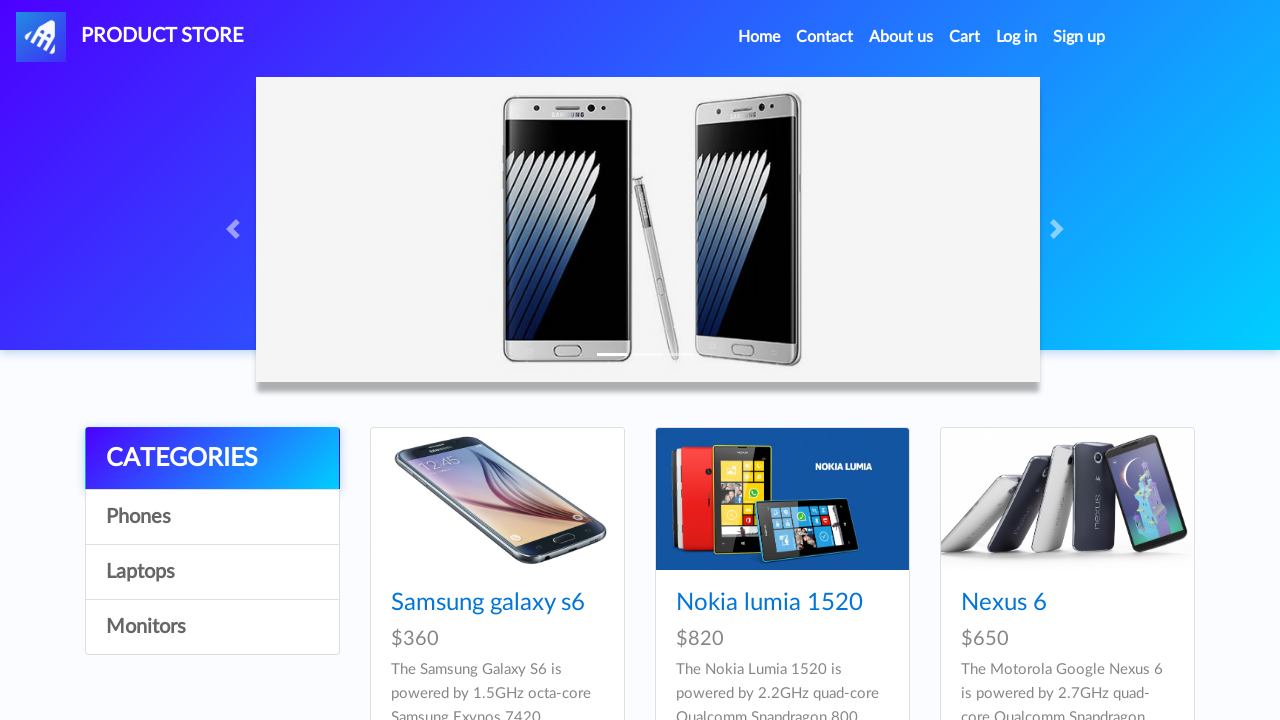

Clicked on 'Laptops' category link to navigate to laptops product listing at (212, 572) on xpath=//a[contains(text(), 'Laptops')]
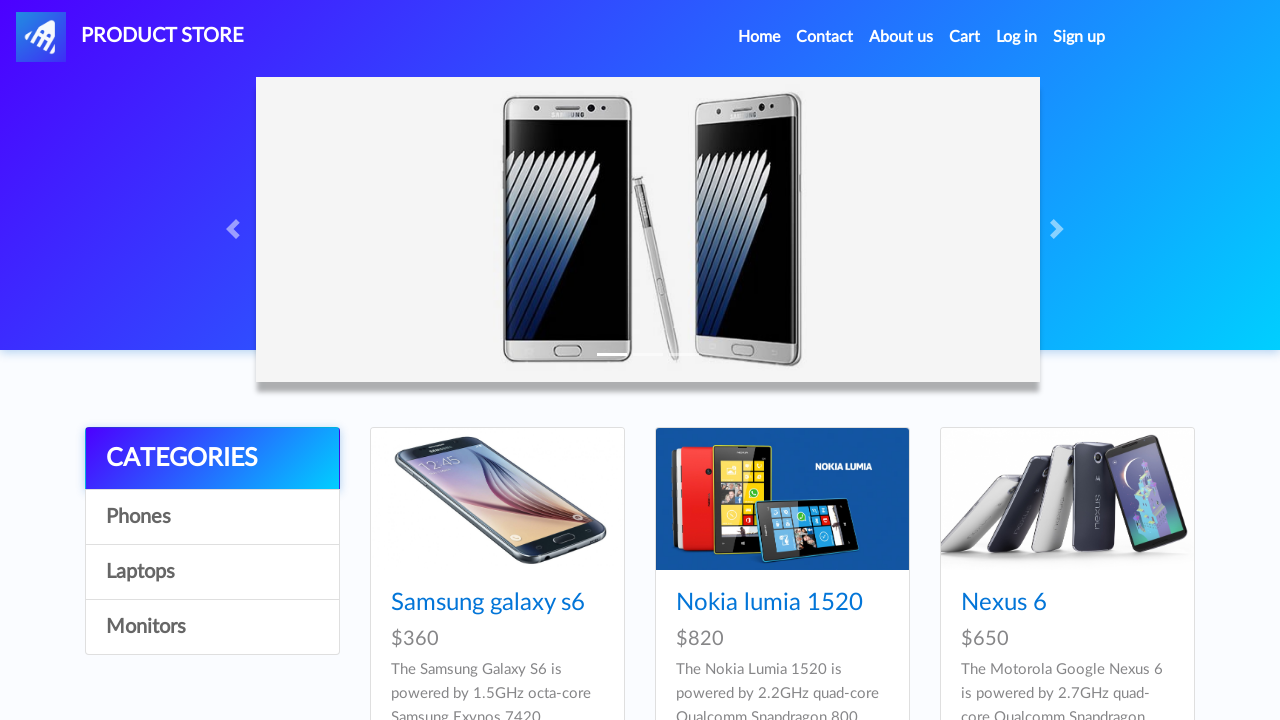

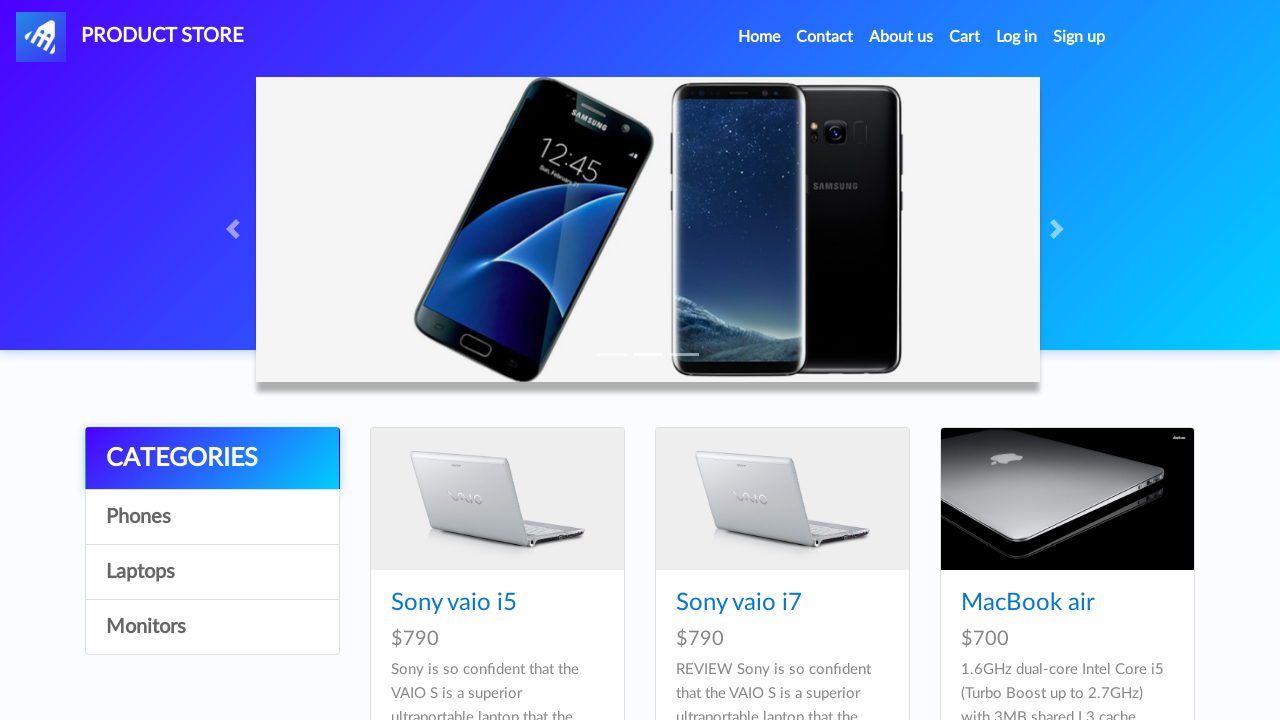